Navigates to a Tiens B2C website and sets the viewport to a large screen size to demonstrate full-screen browser automation.

Starting URL: https://b2c-tr.tiens.com/

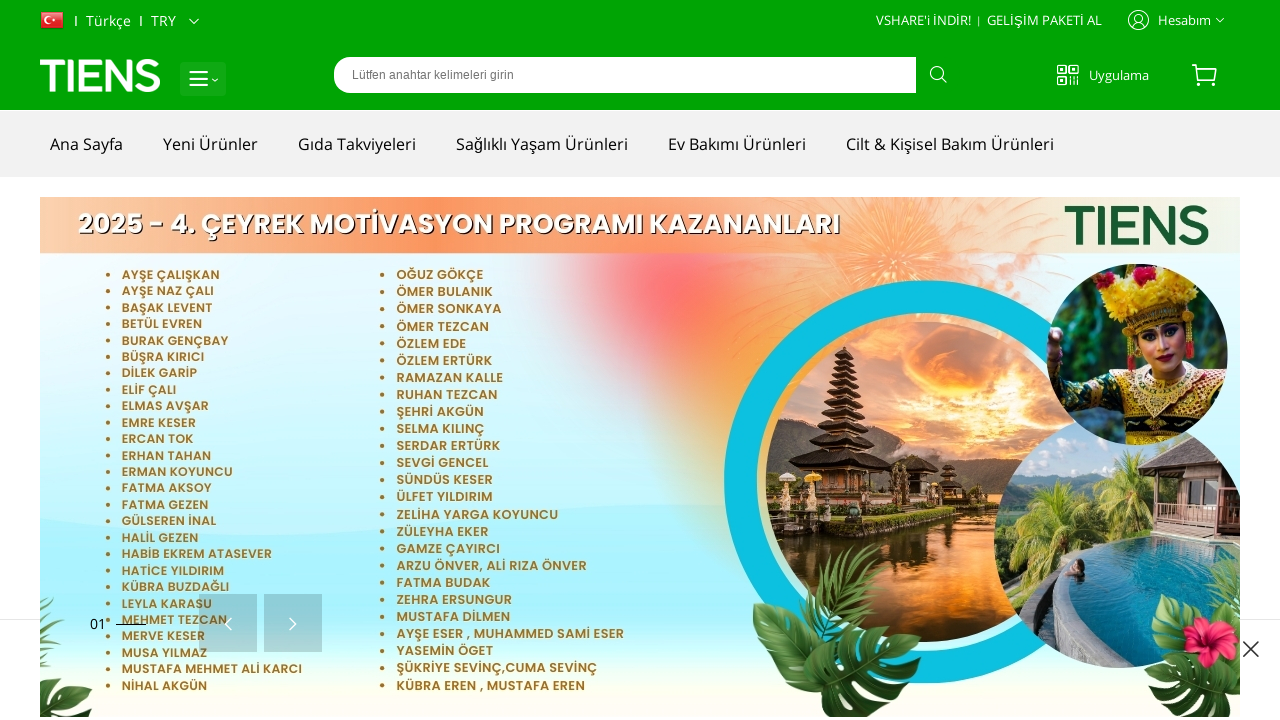

Set viewport to 1920x1080 full-screen size
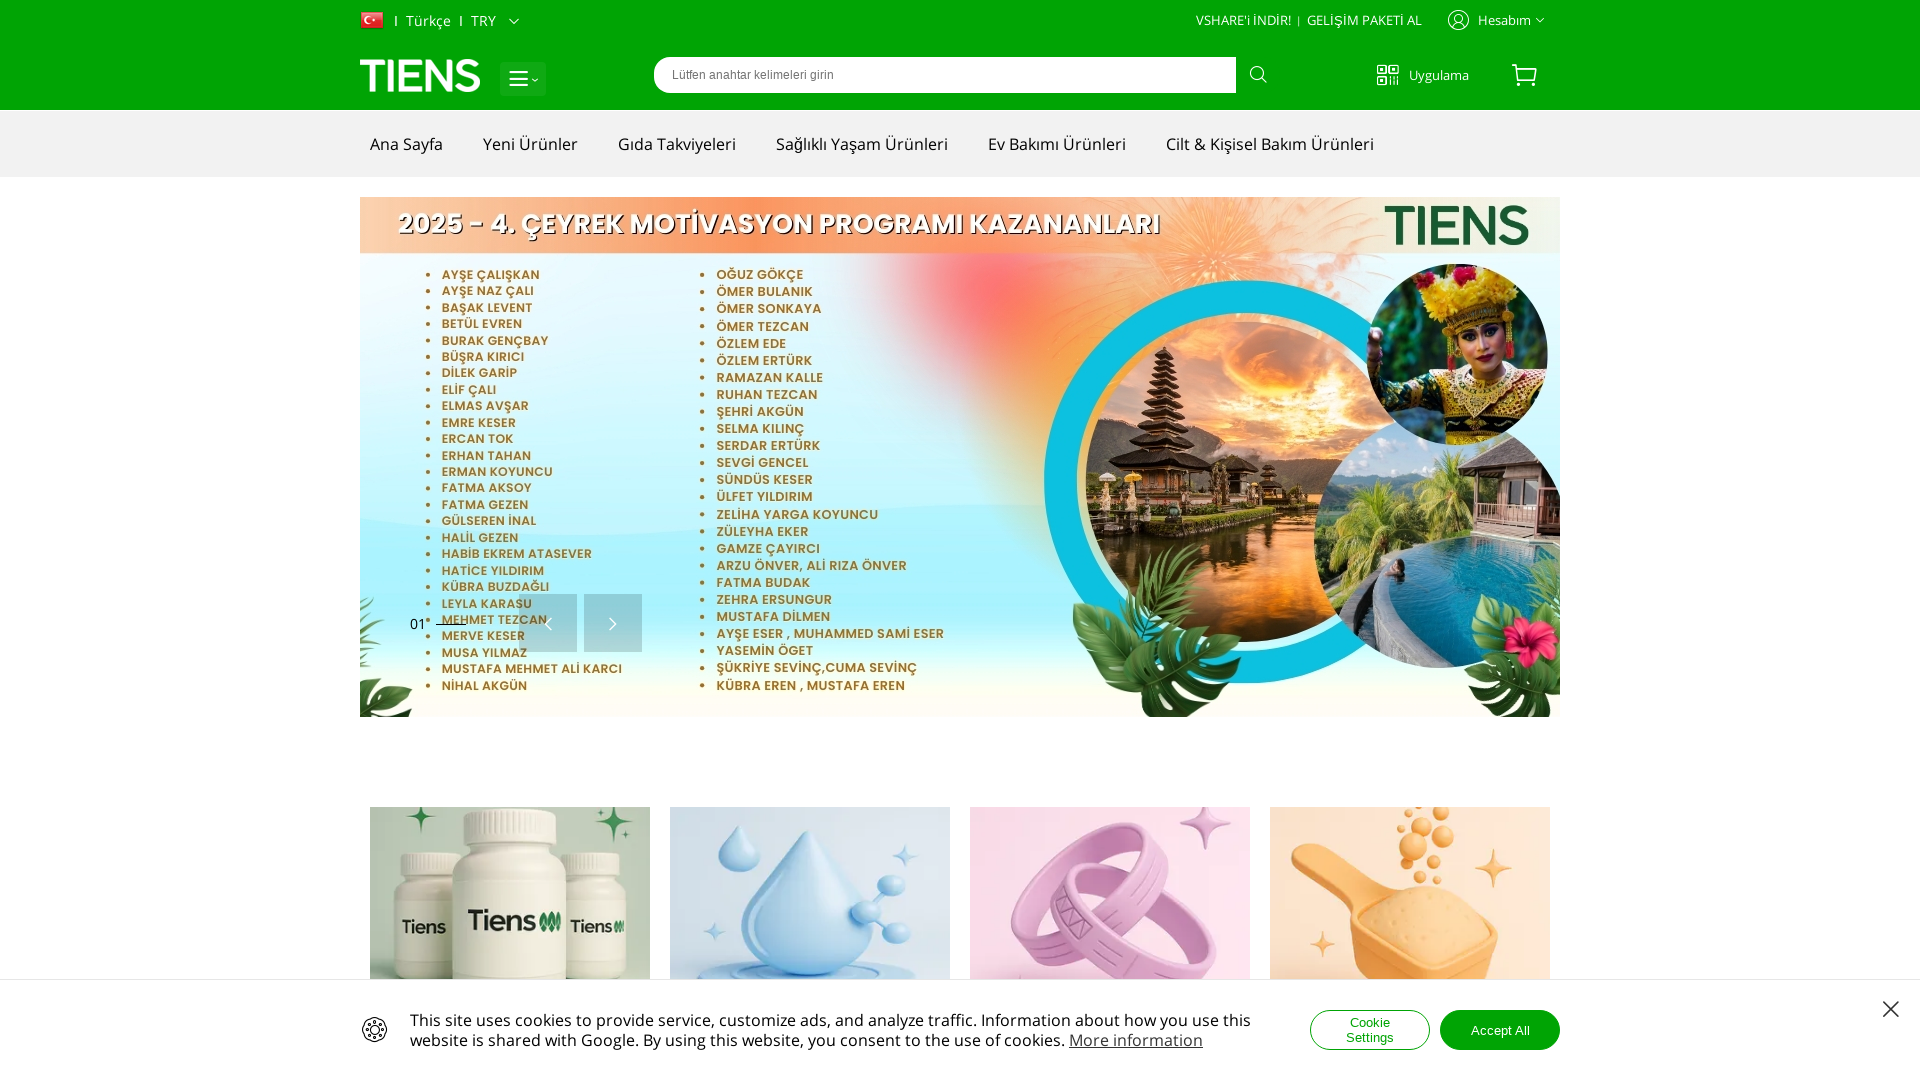

Page content loaded and adjusted to full-screen viewport
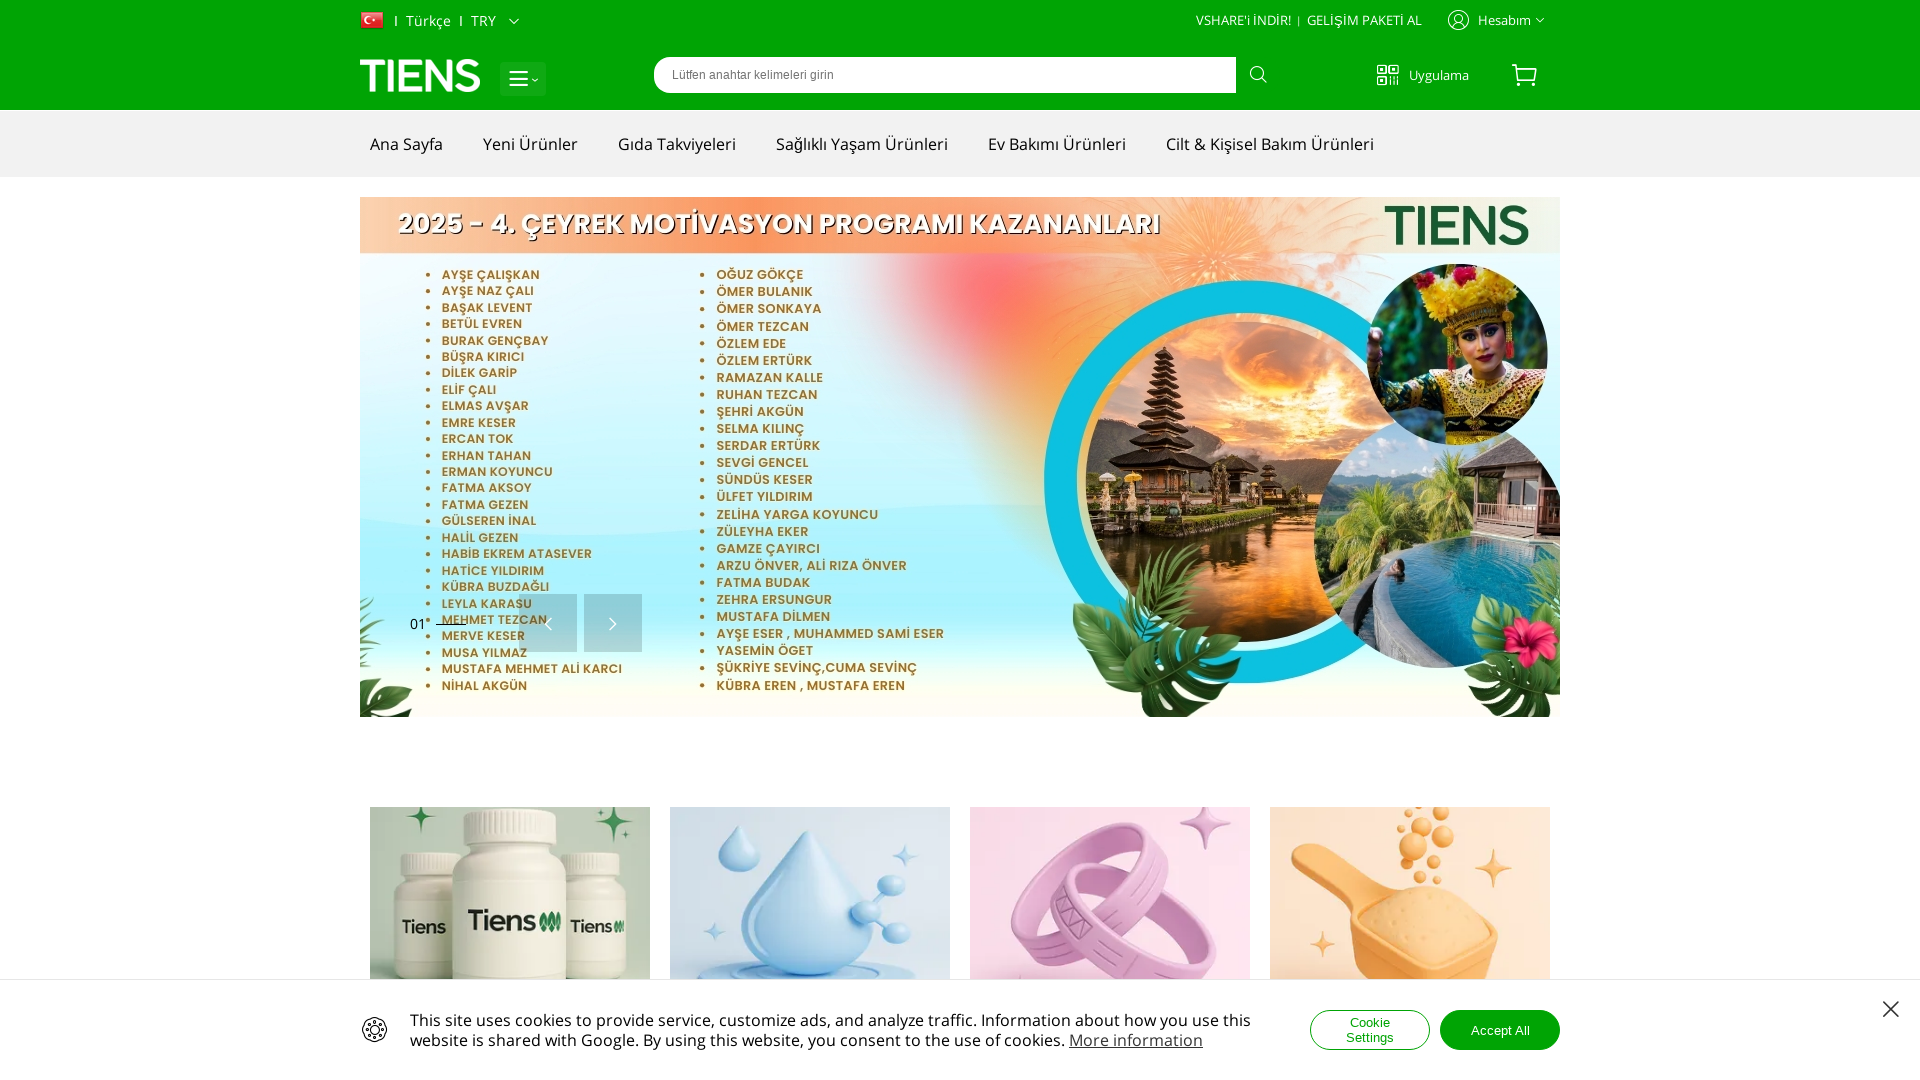

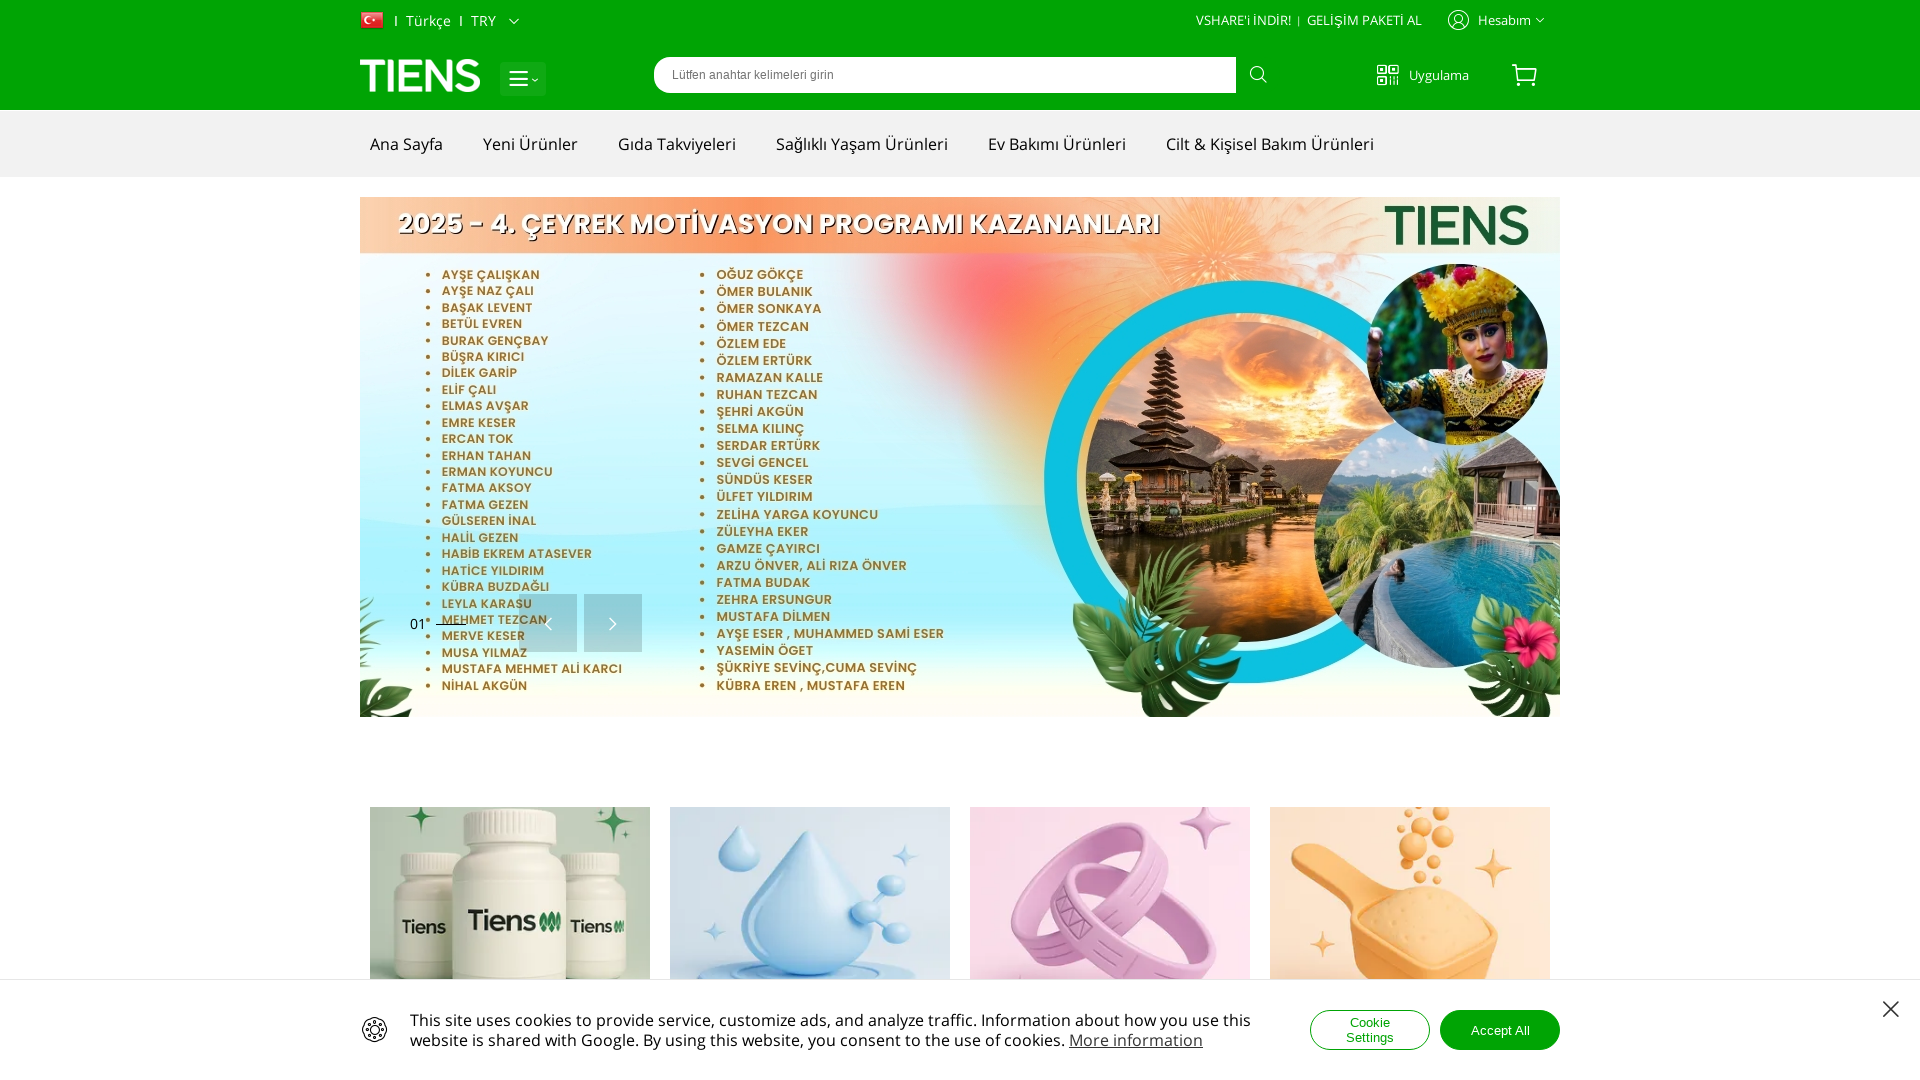